Tests adding an element on the herokuapp add/remove elements page by clicking the Add Element button and verifying the element appears

Starting URL: https://the-internet.herokuapp.com/

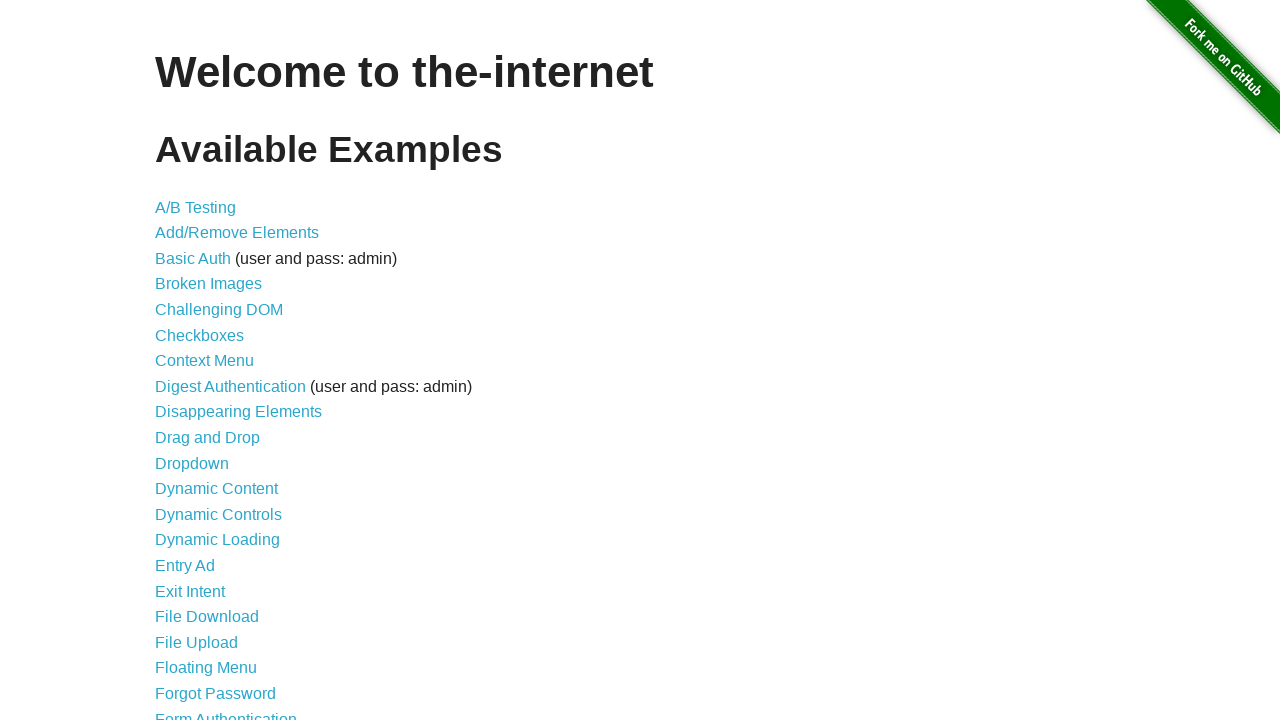

Clicked on Add/Remove Elements link at (237, 233) on a[href='/add_remove_elements/']
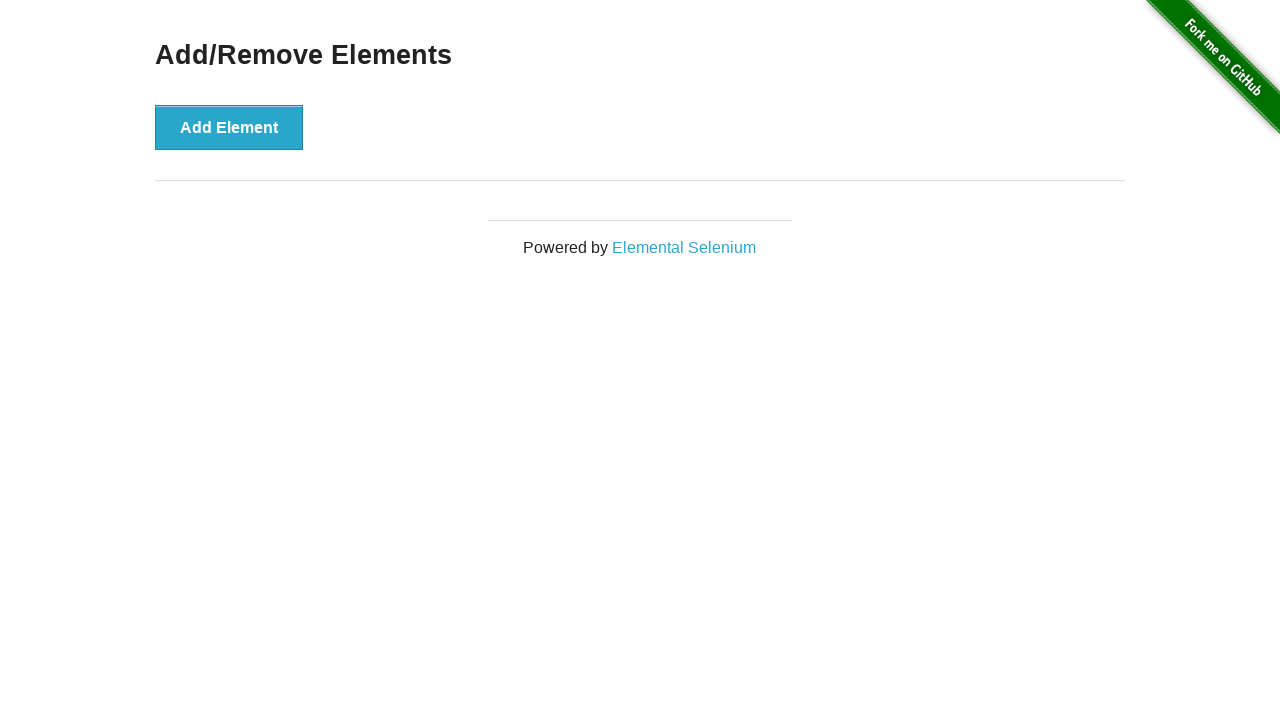

Clicked Add Element button at (229, 127) on button[onclick='addElement()']
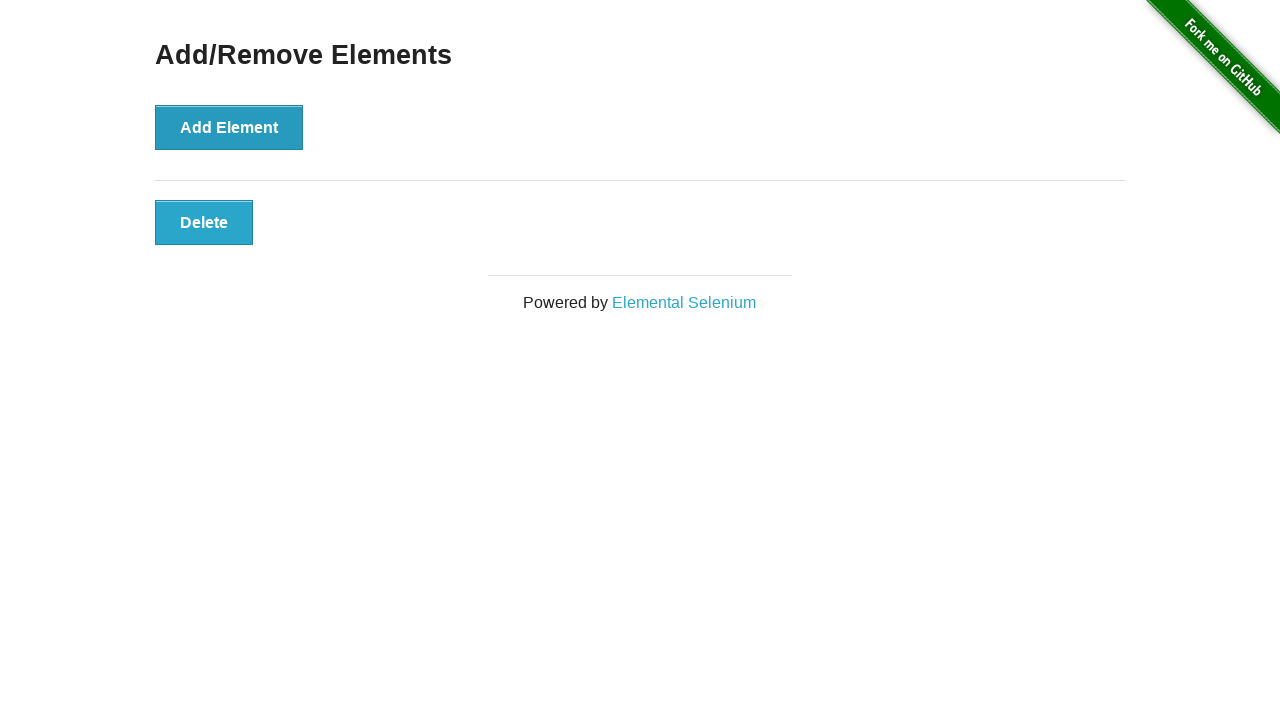

Verified the added element is displayed
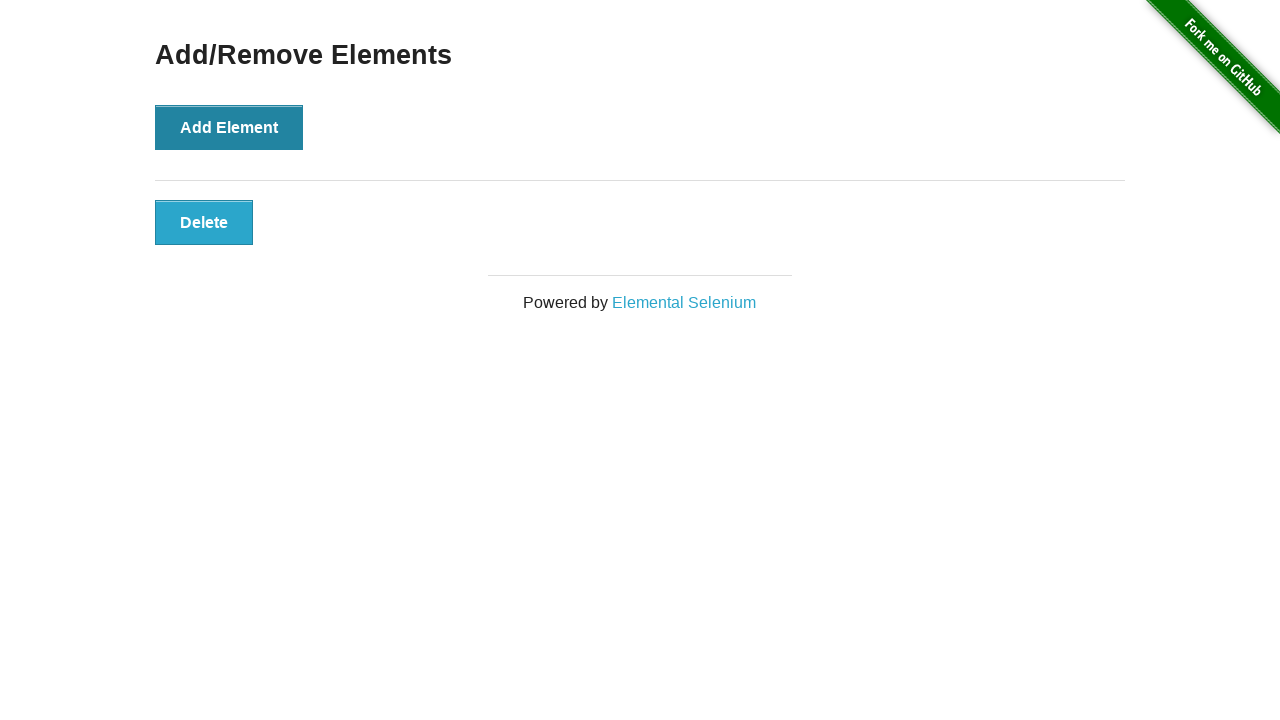

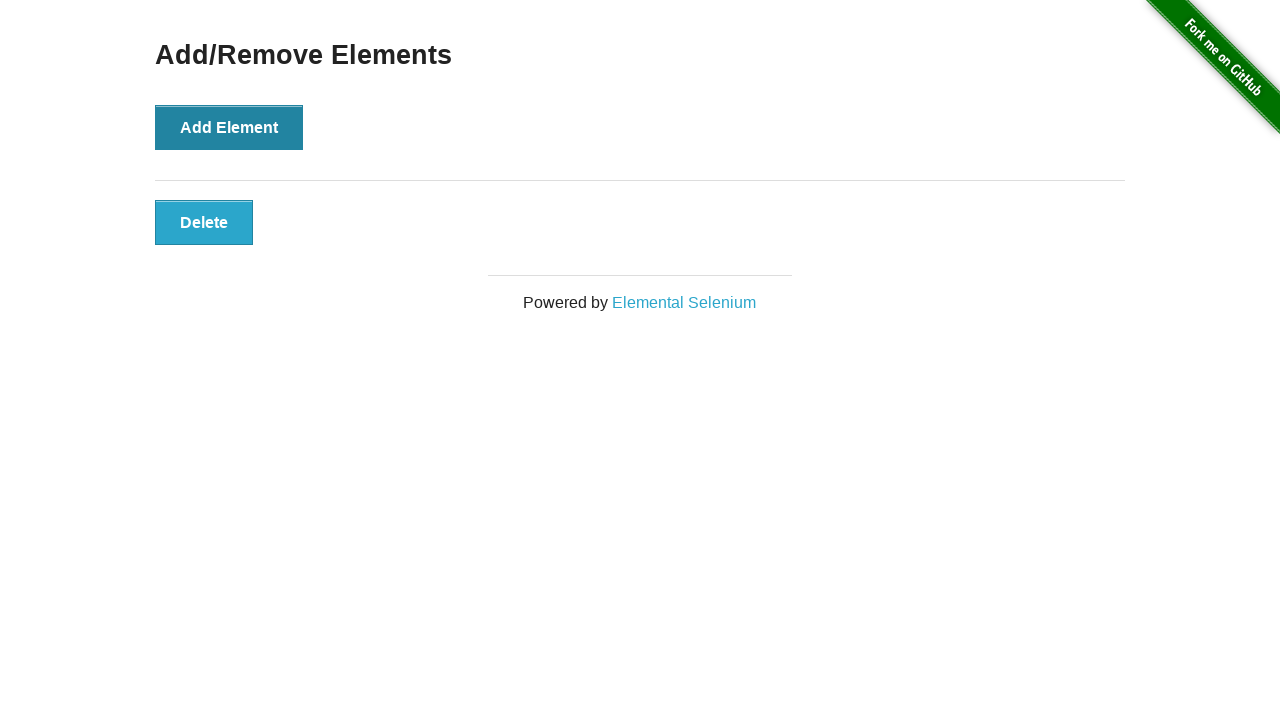